Tests prompt alert by entering a name and verifying the result displays the entered text

Starting URL: https://demoqa.com/alerts

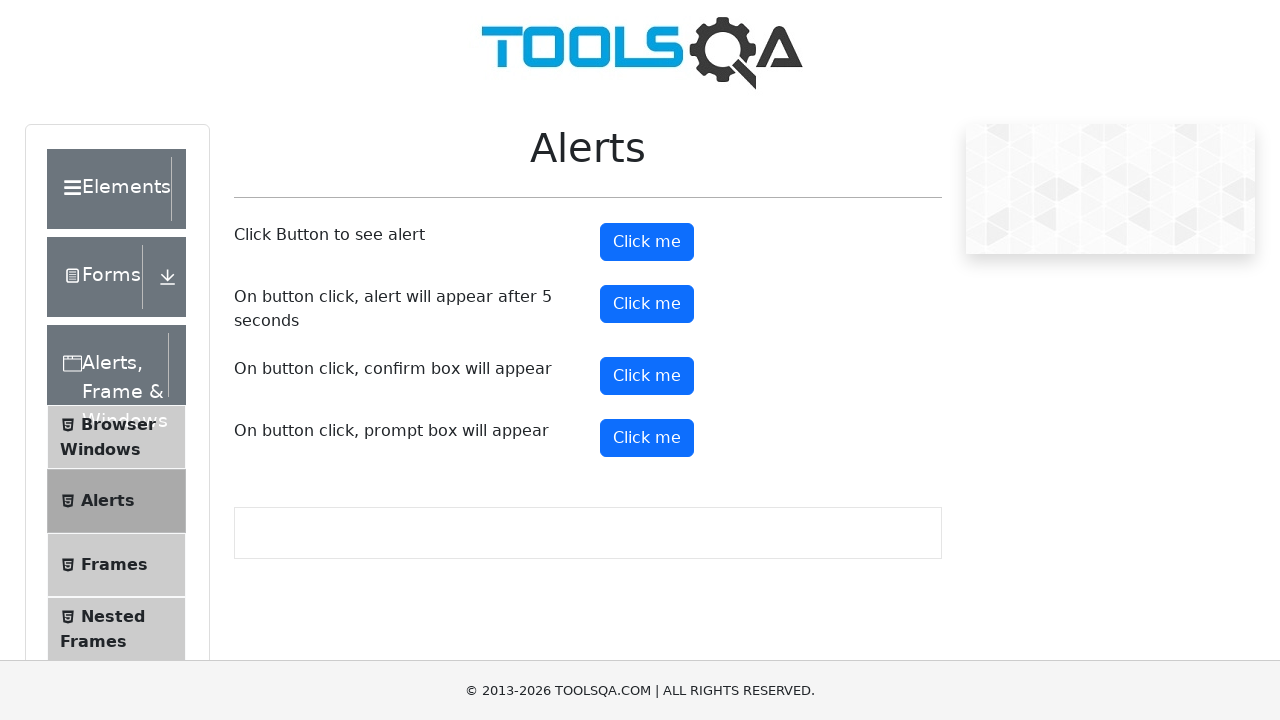

Set up dialog handler to accept prompt with name 'Sophia'
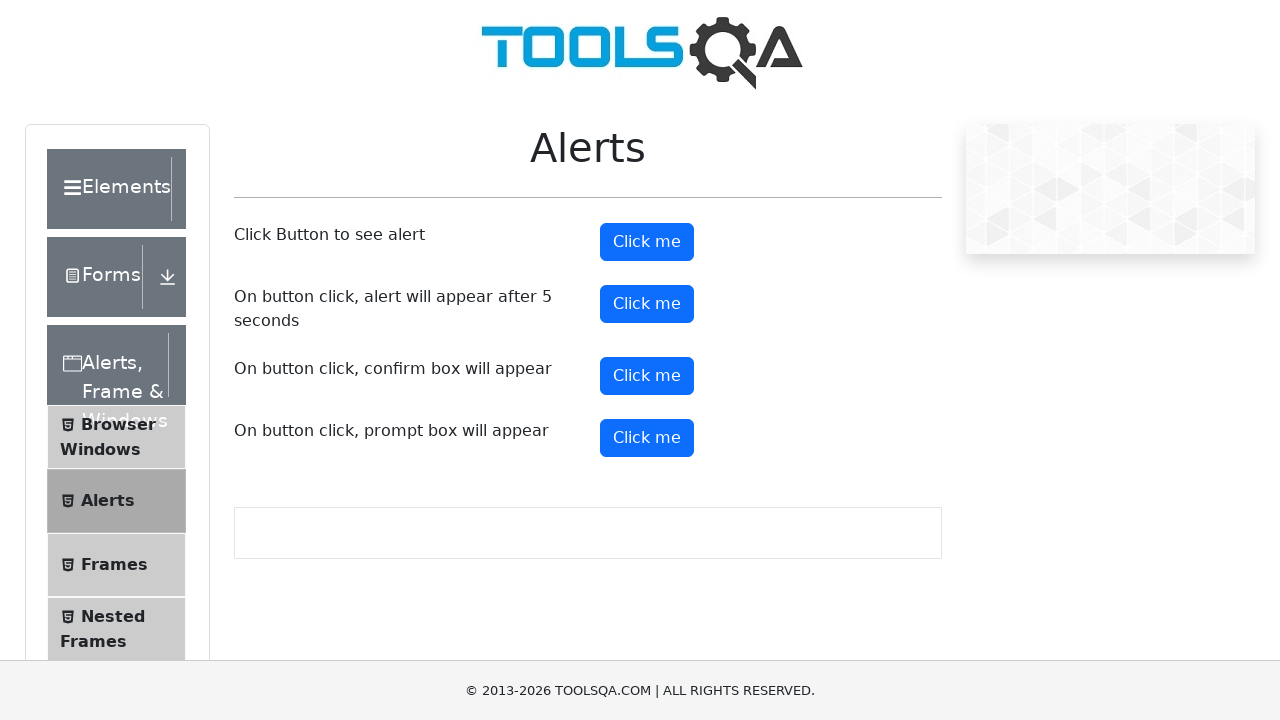

Clicked prompt alert button at (647, 438) on #promtButton
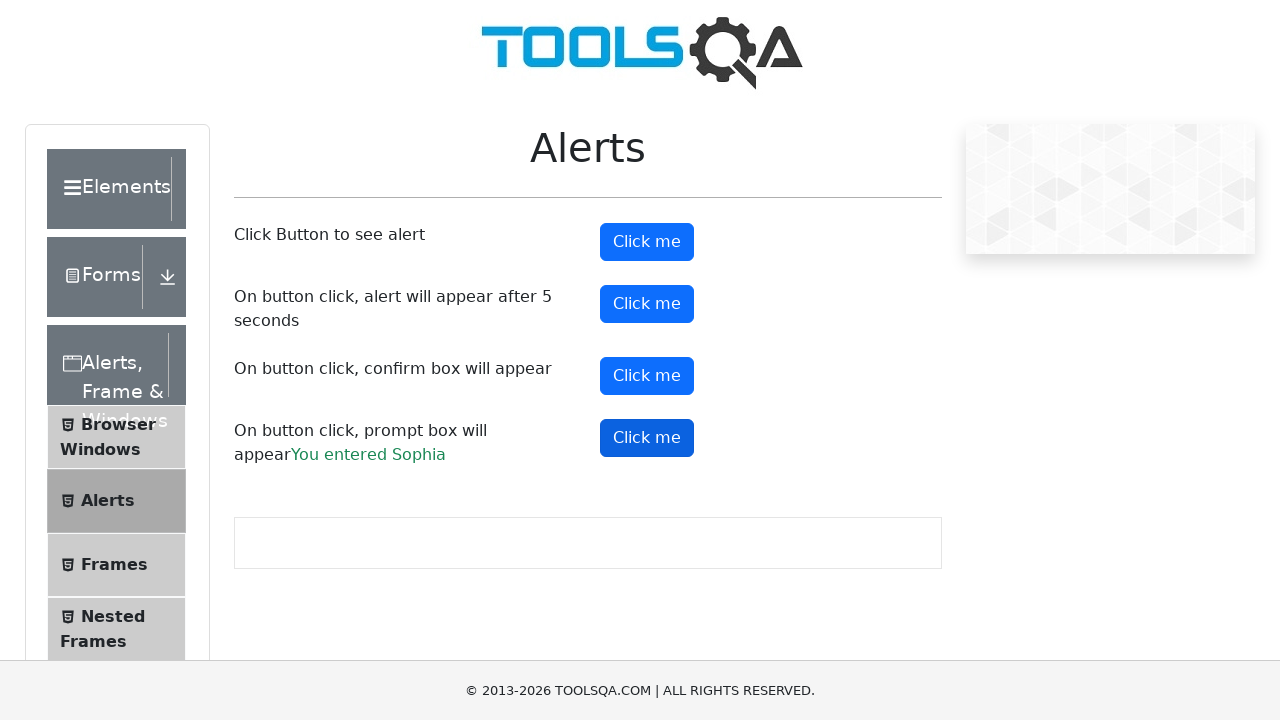

Prompt result text appeared on page
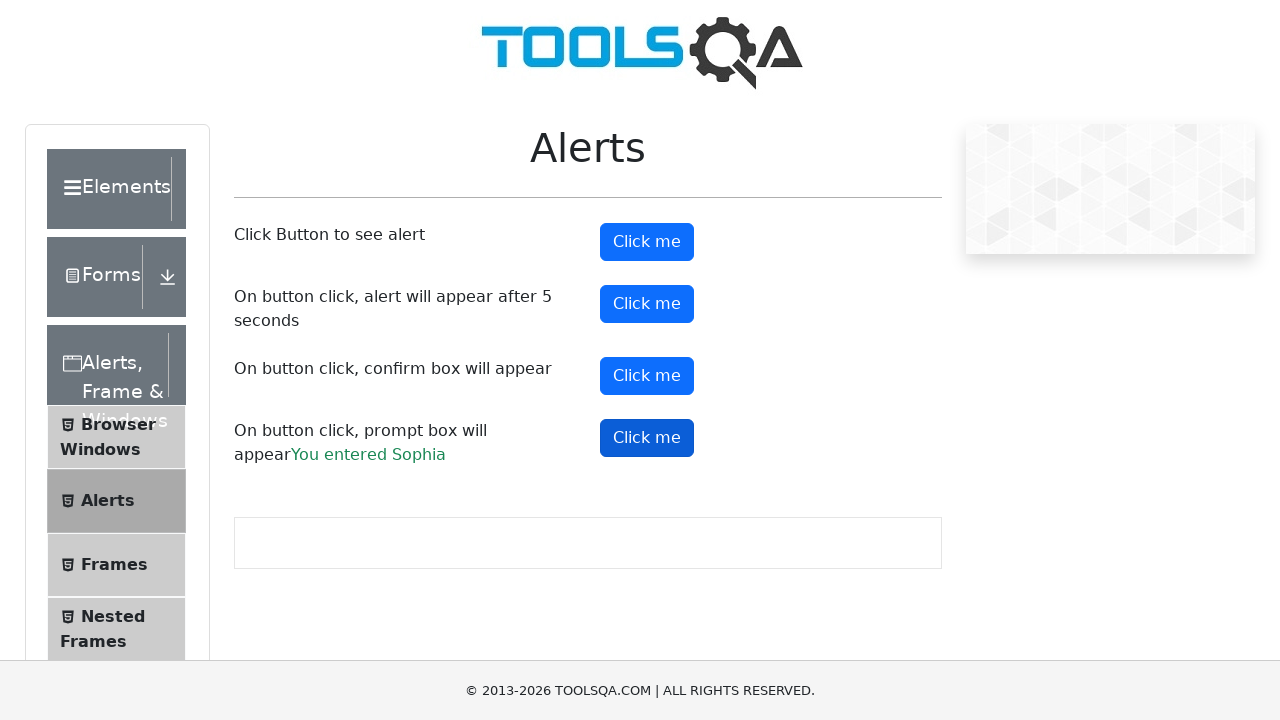

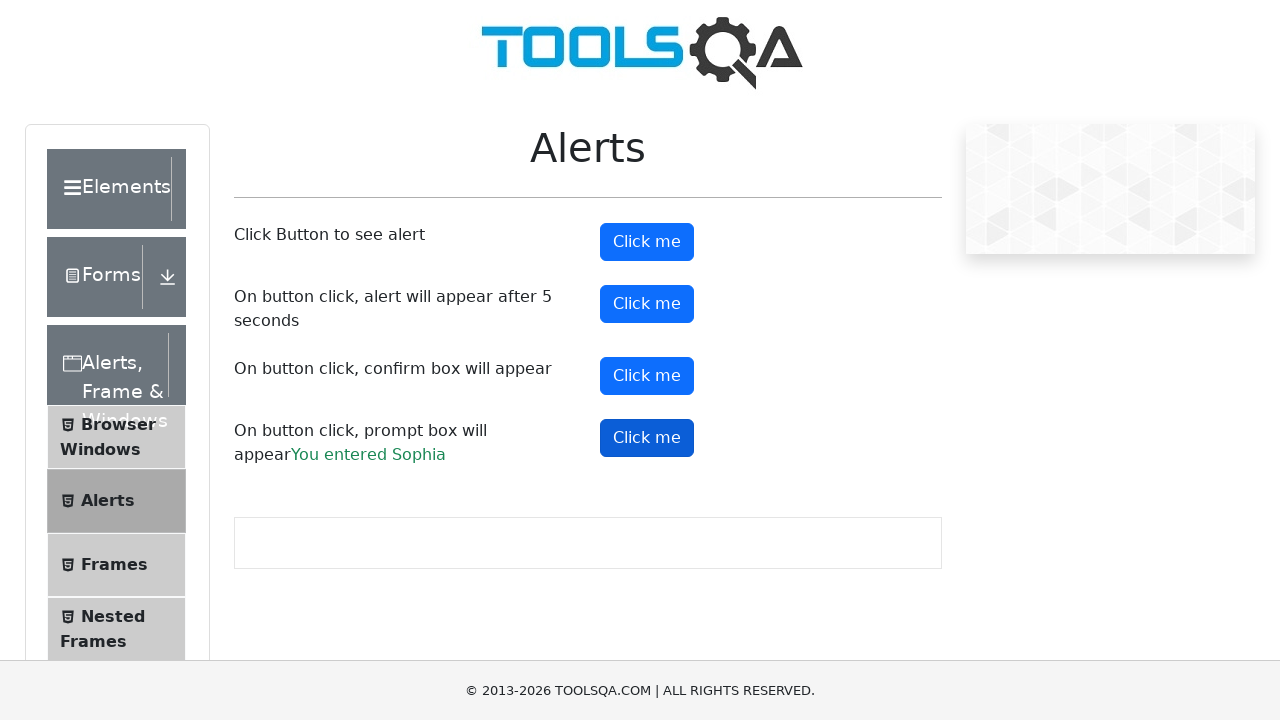